Navigates to the EA application homepage and verifies the page loads successfully

Starting URL: http://eaapp.somee.com/

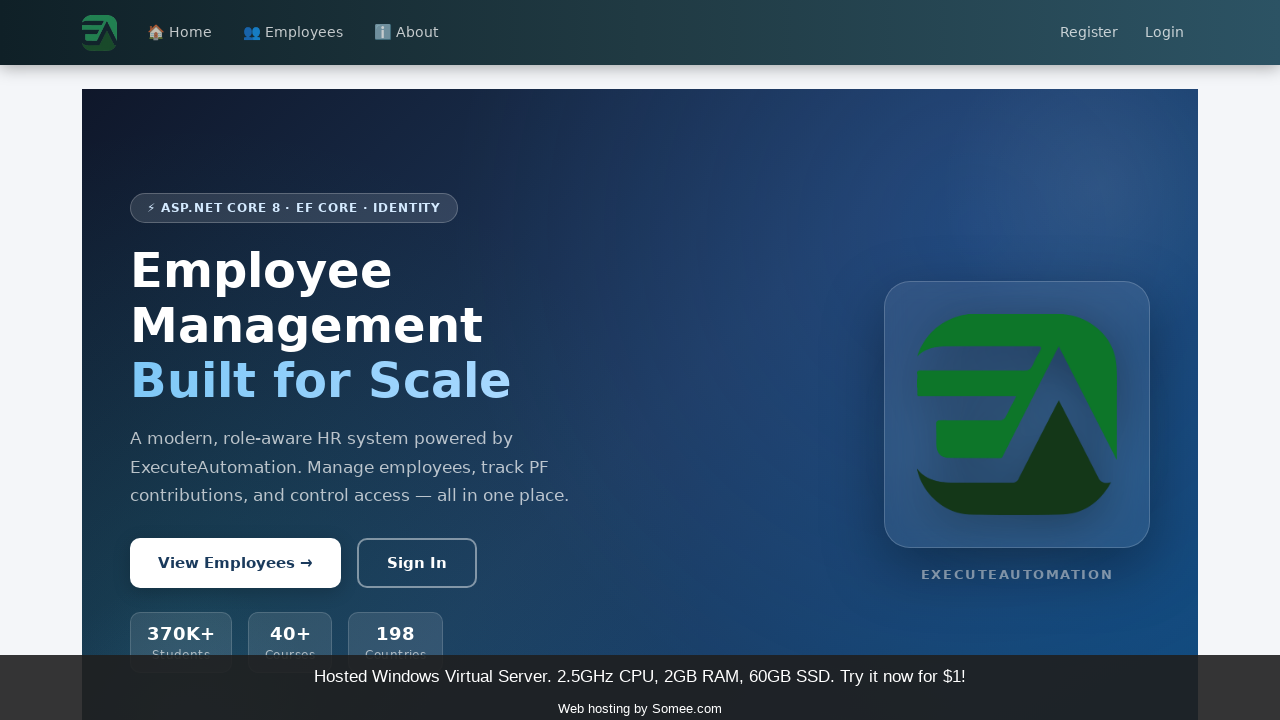

EA application homepage loaded successfully
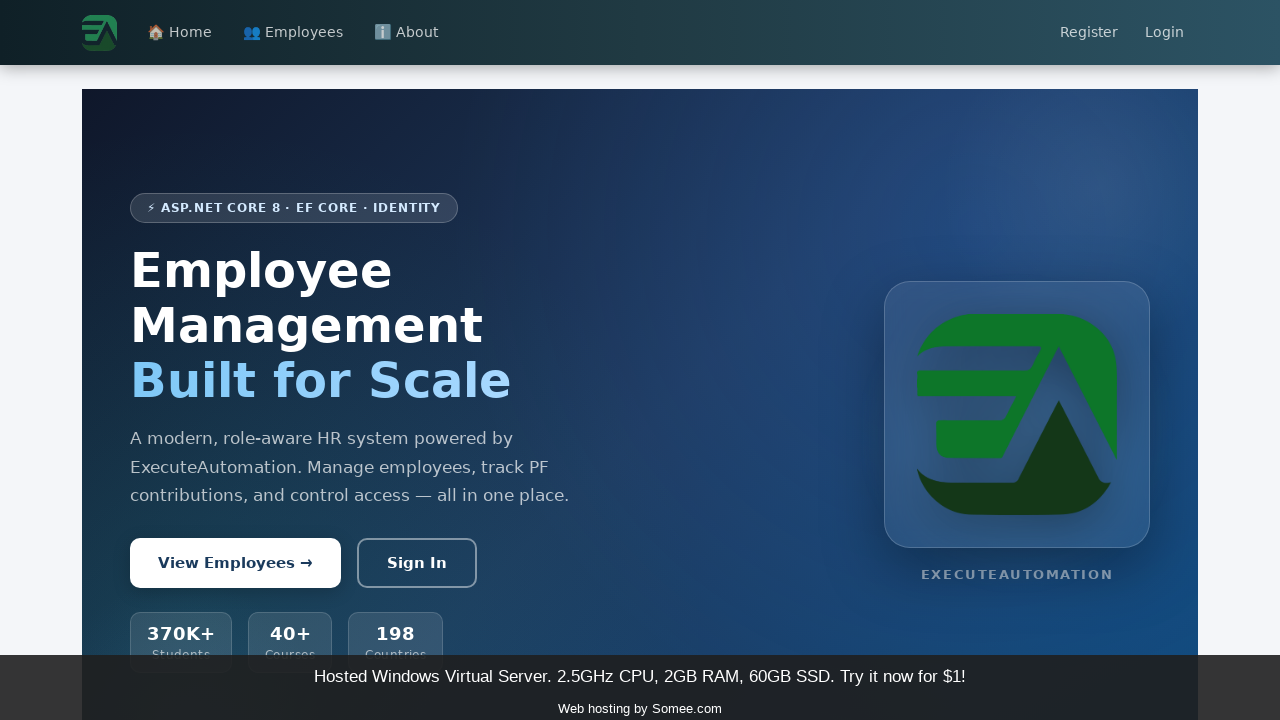

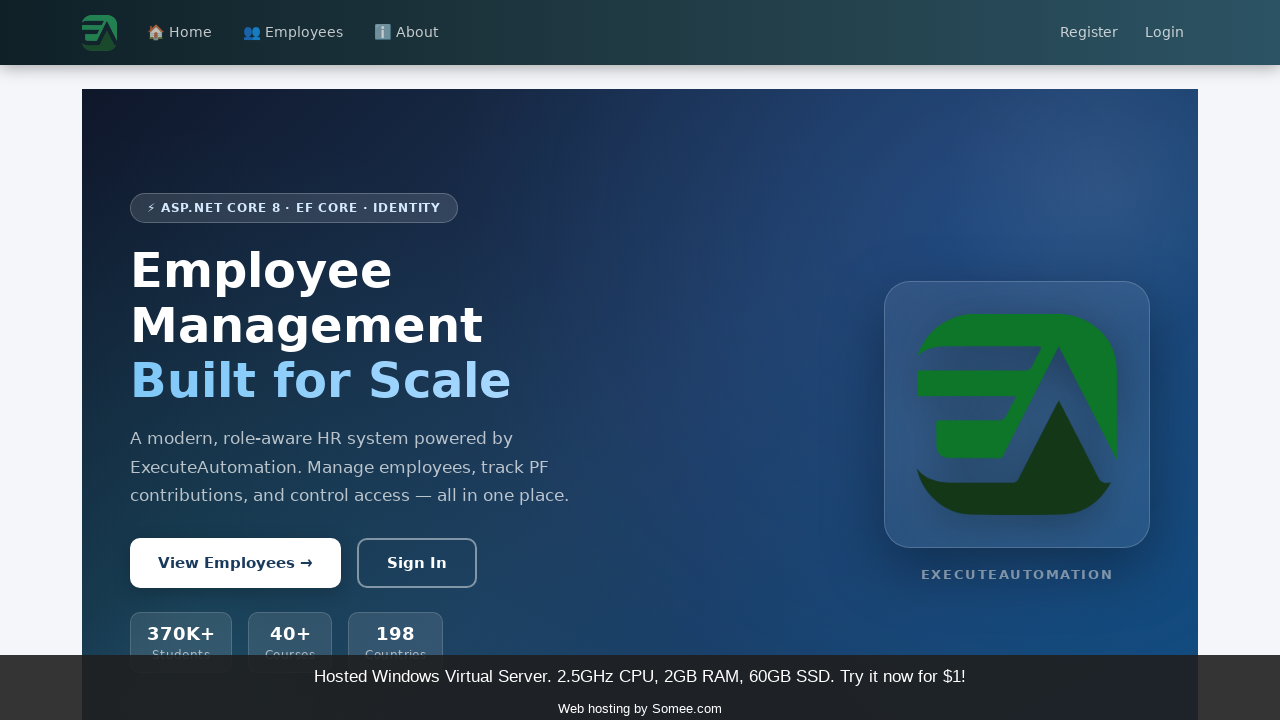